Tests web form submission by filling text input, password, and textarea fields then submitting the form

Starting URL: https://bonigarcia.dev/selenium-webdriver-java/web-form.html

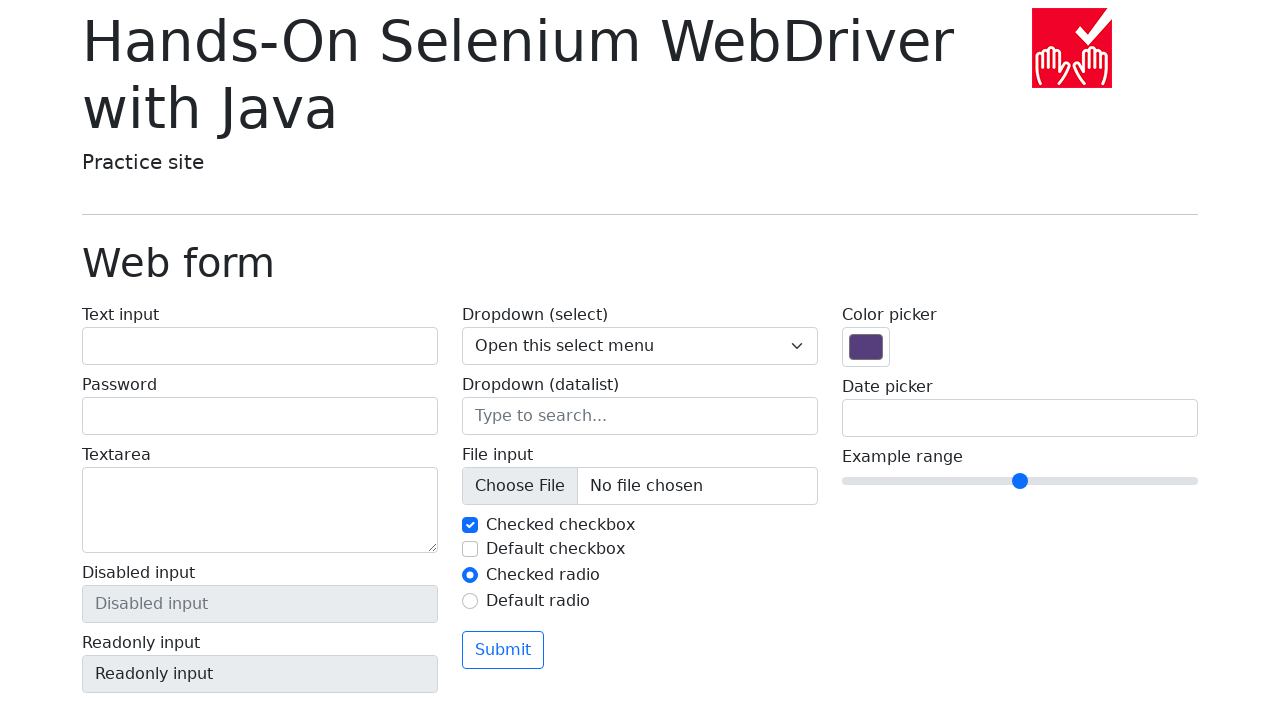

Filled text input field with 'Test input text 123' on input[name='my-text']
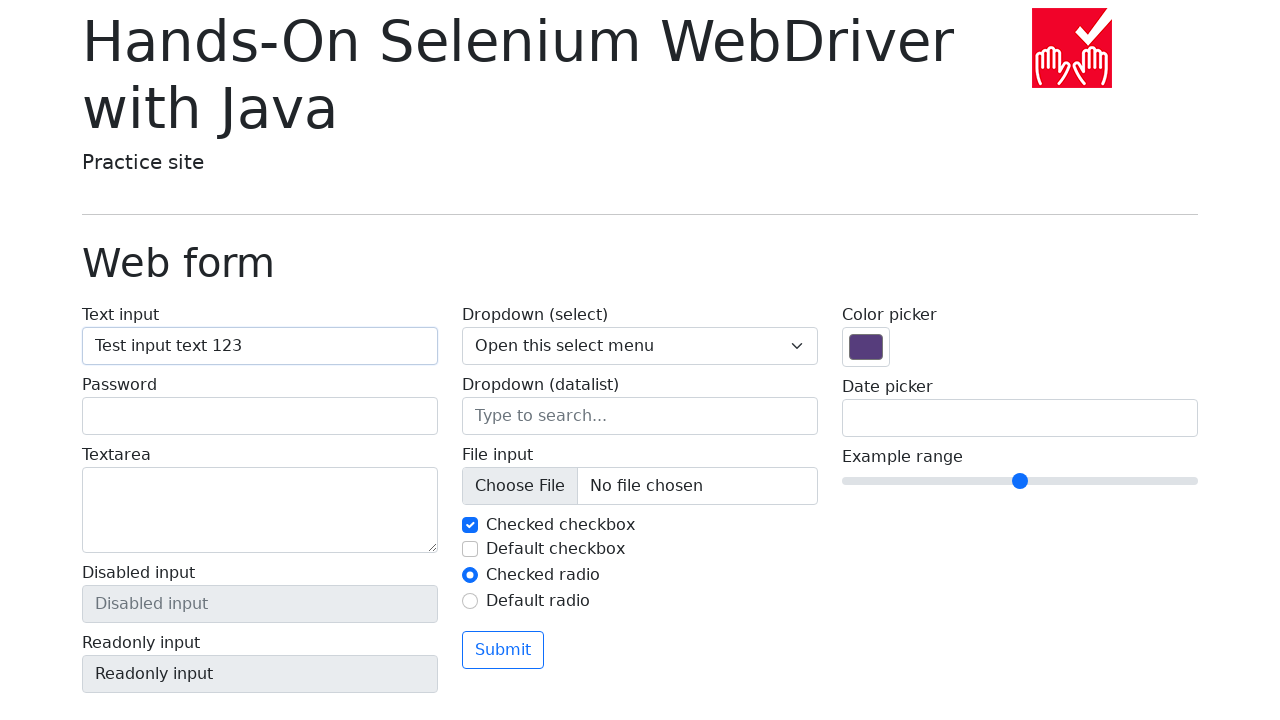

Filled password field with 'SecurePass@2024' on input[name='my-password']
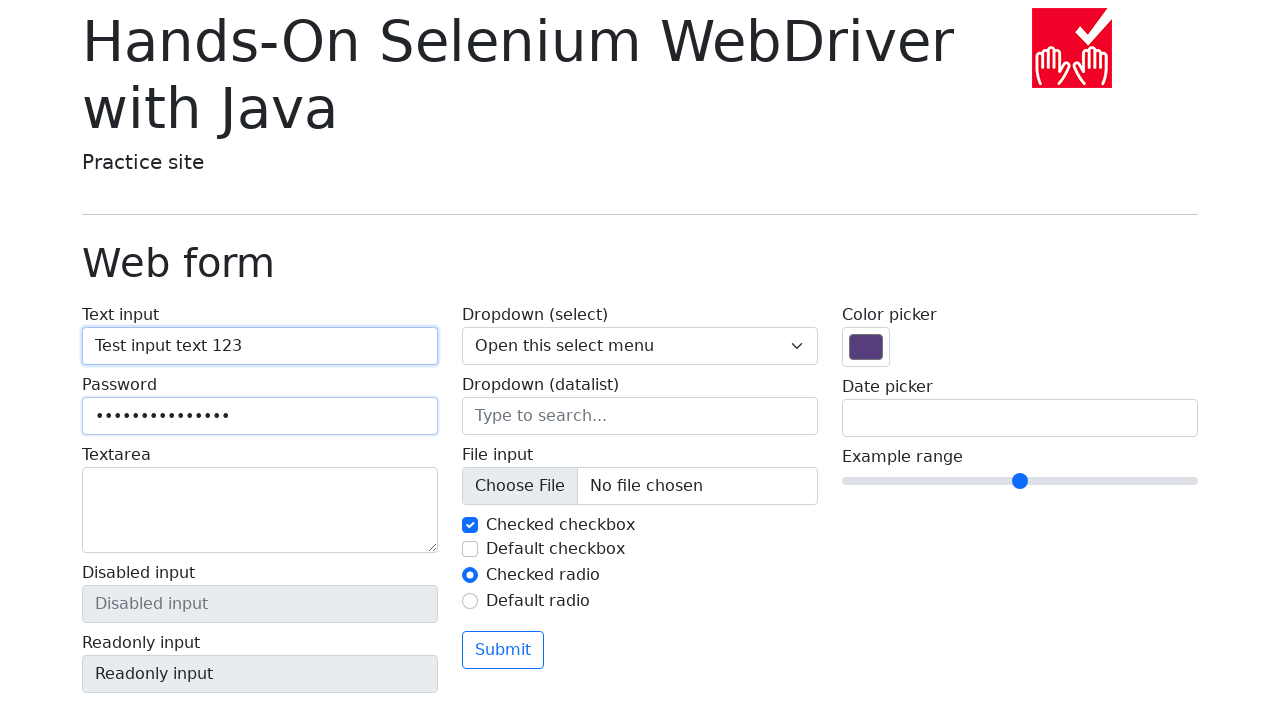

Filled textarea field with sample message on textarea[name='my-textarea']
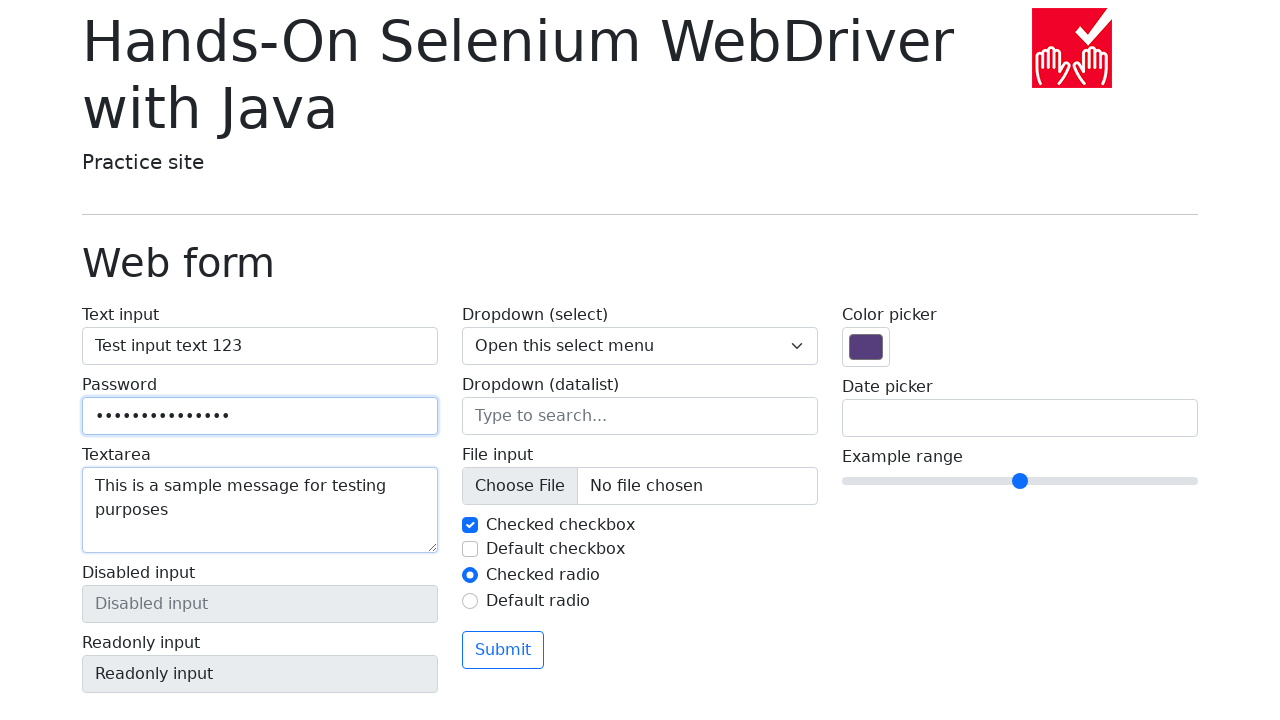

Clicked submit button to submit the form at (503, 650) on button[type='submit']
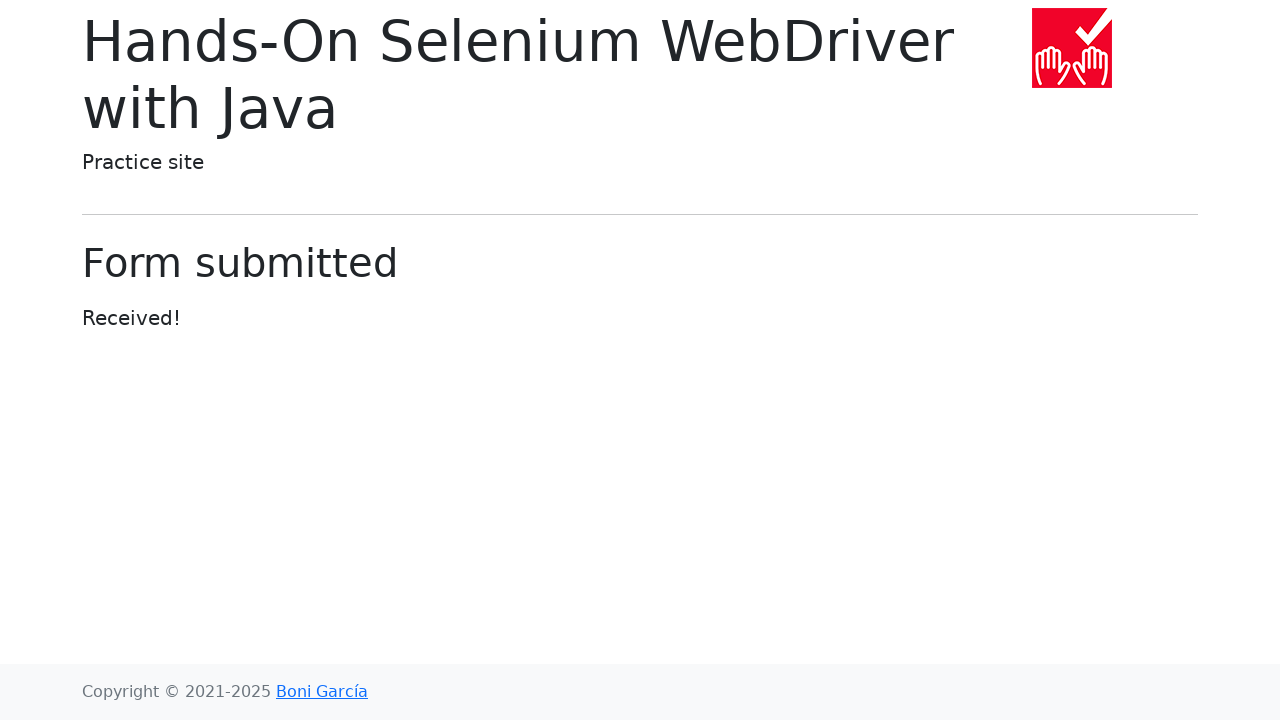

Form submitted confirmation message appeared
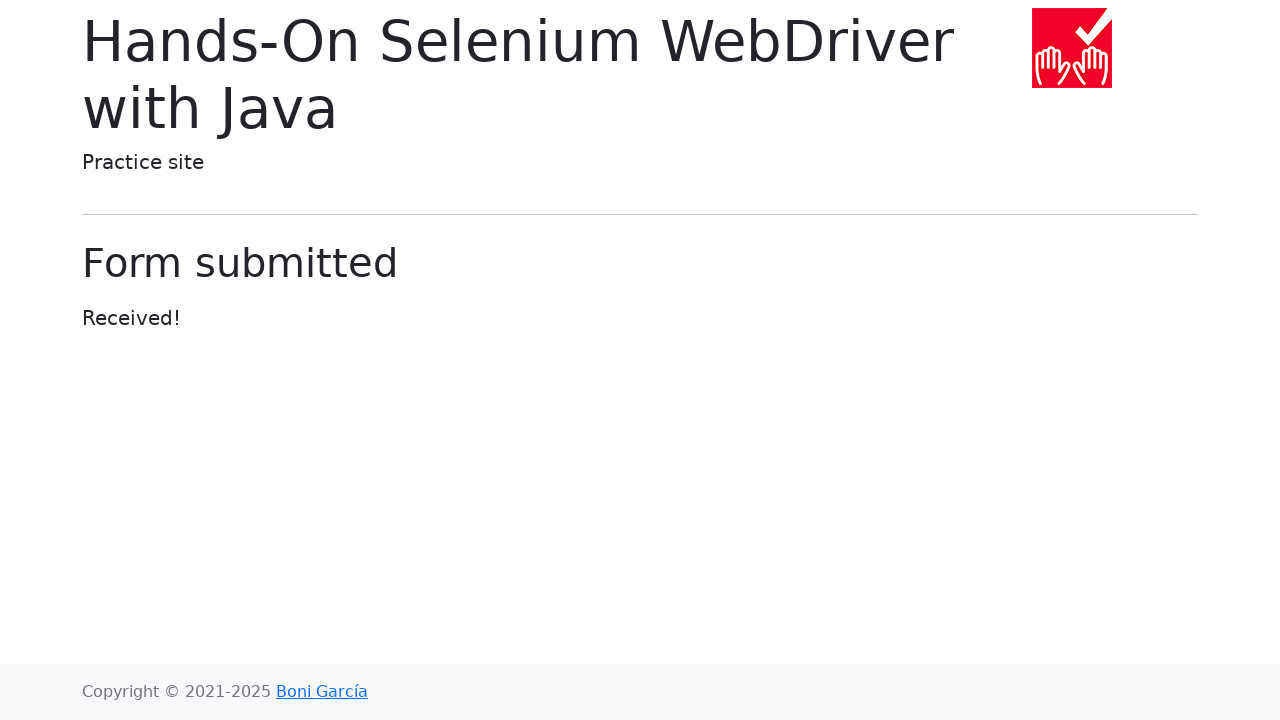

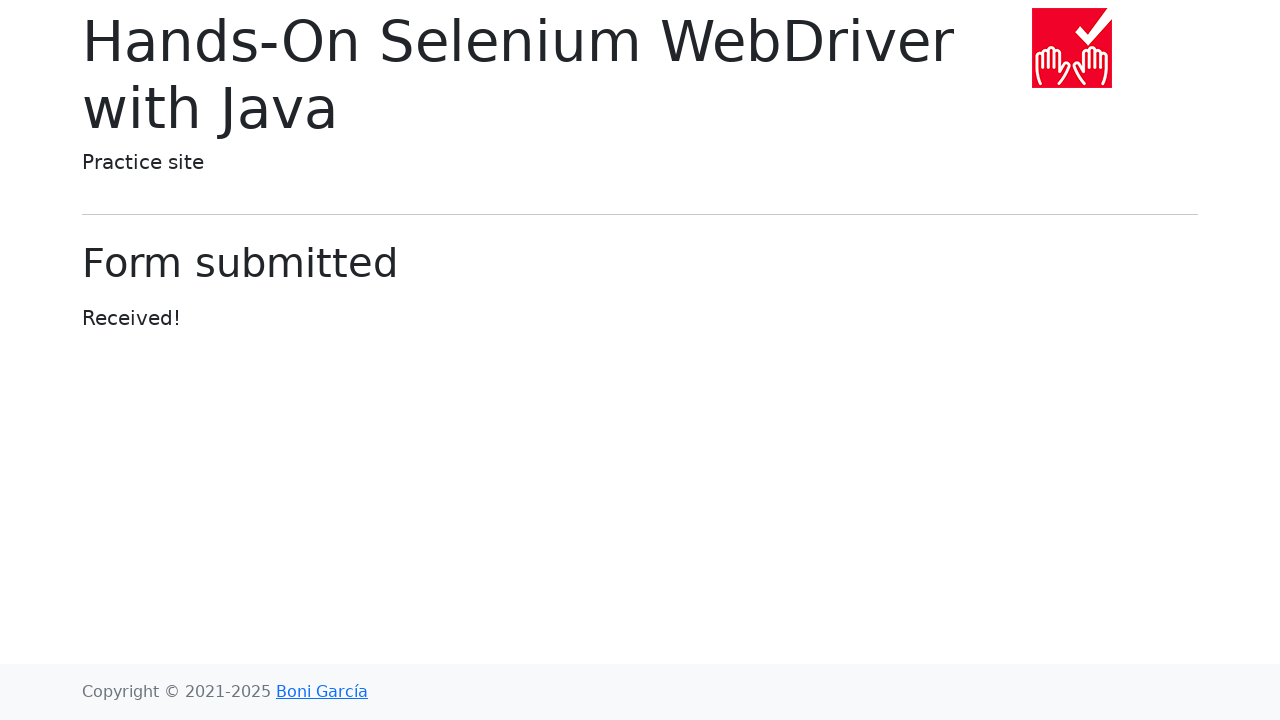